Tests tooltip functionality by hovering over a button and verifying the tooltip text appears

Starting URL: https://demoqa.com/tool-tips

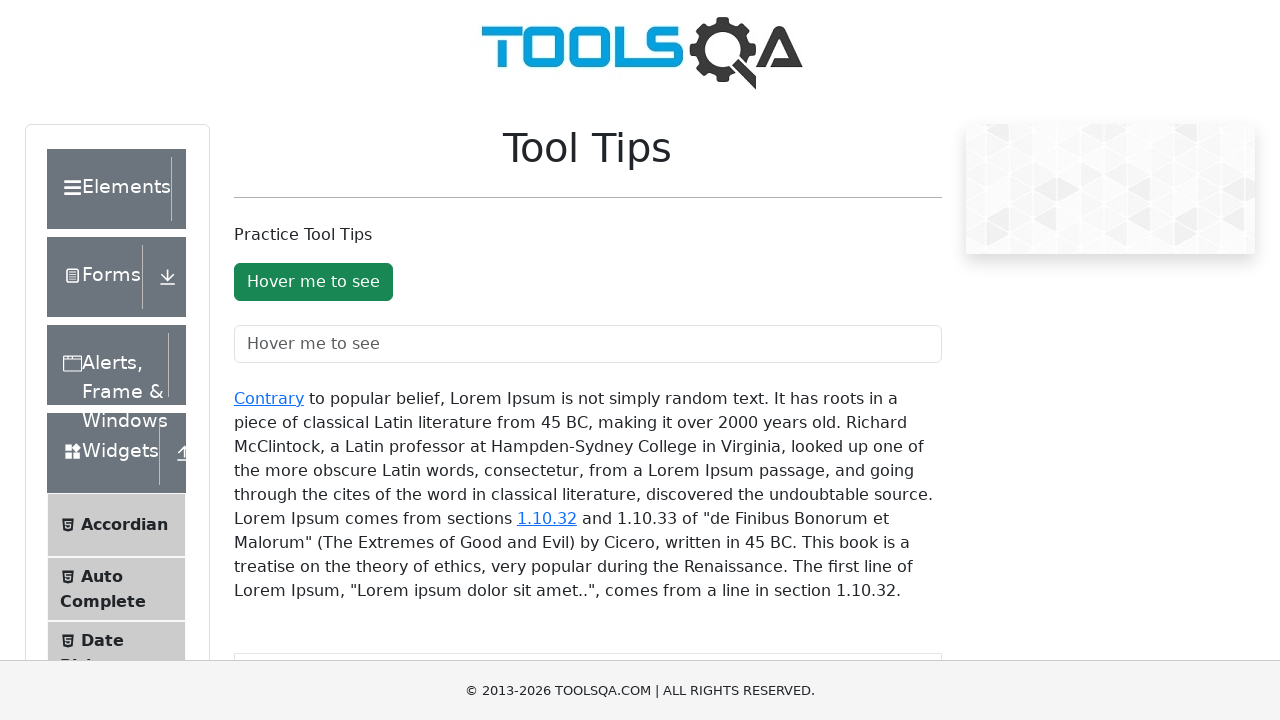

Located the tooltip button element
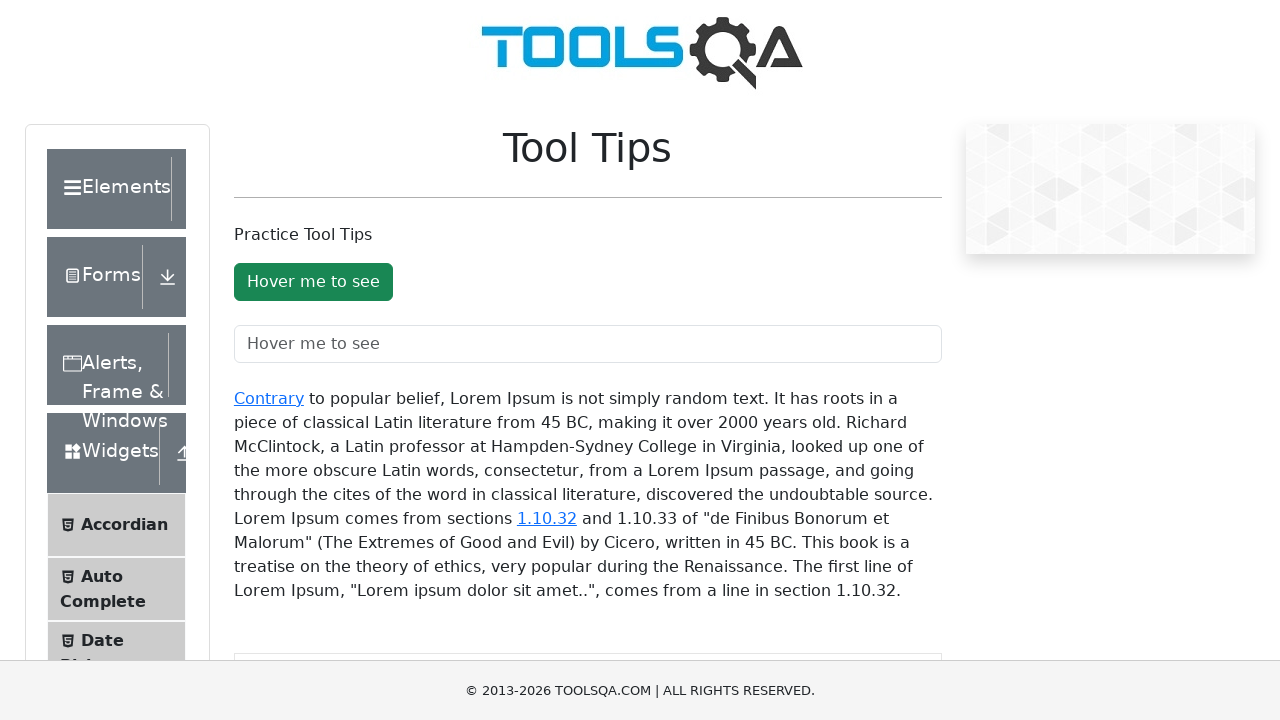

Hovered over the button to trigger tooltip at (313, 282) on #toolTipButton
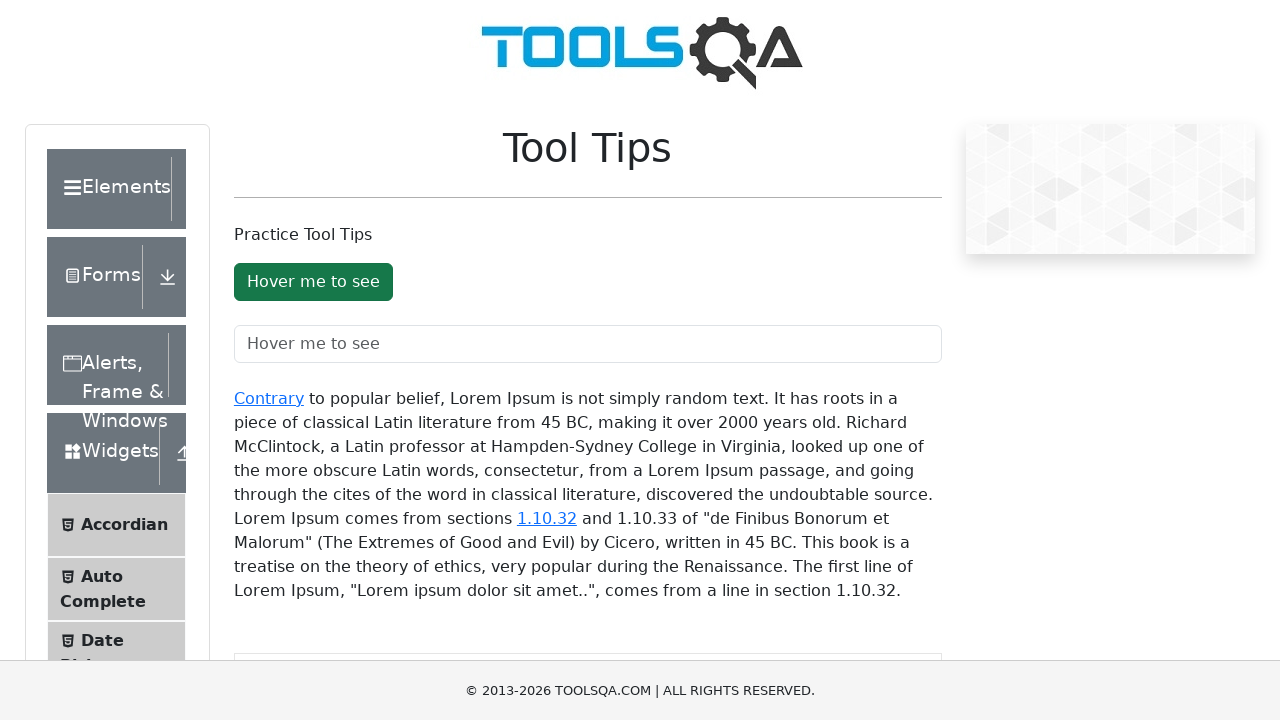

Tooltip element became visible
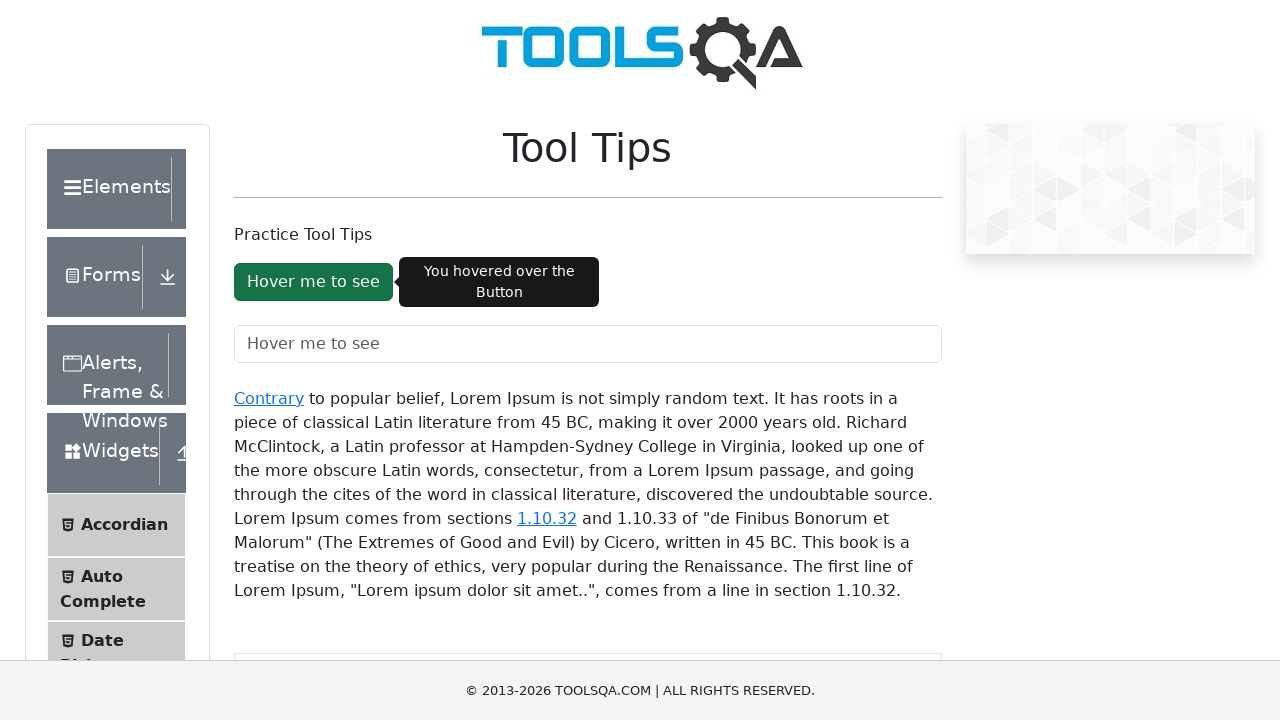

Retrieved tooltip text: You hovered over the Button
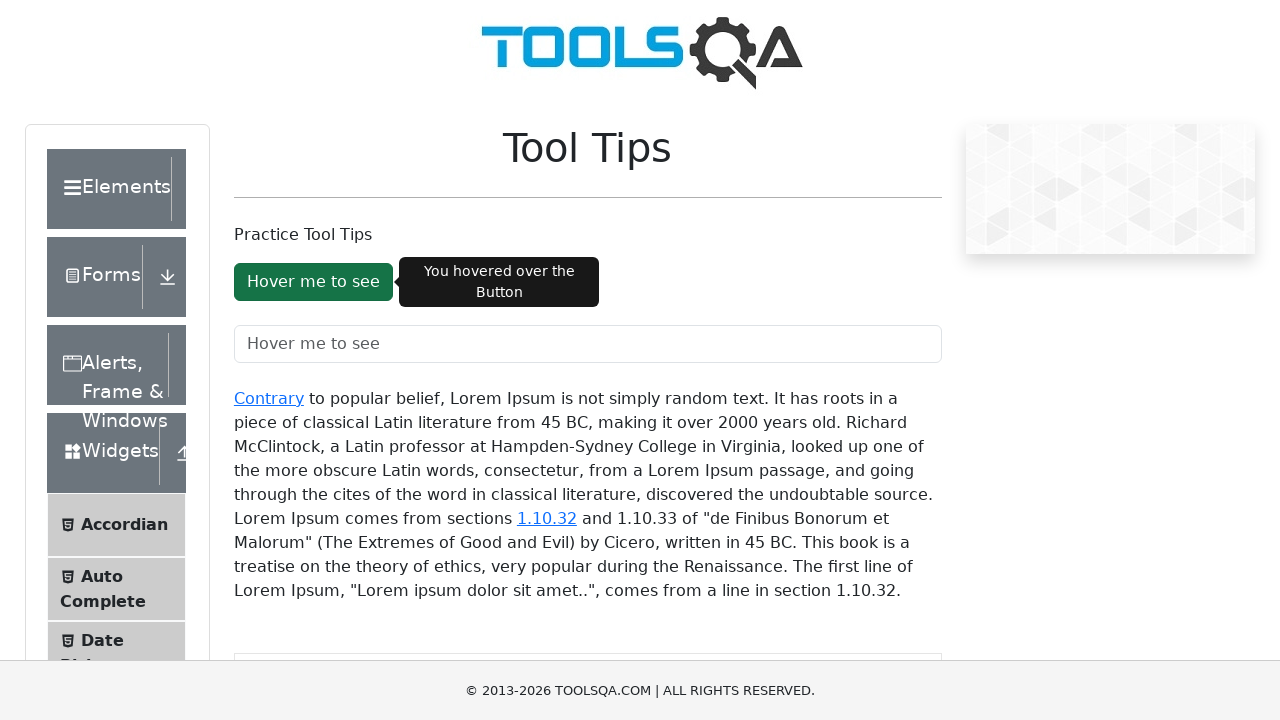

Printed tooltip text to console
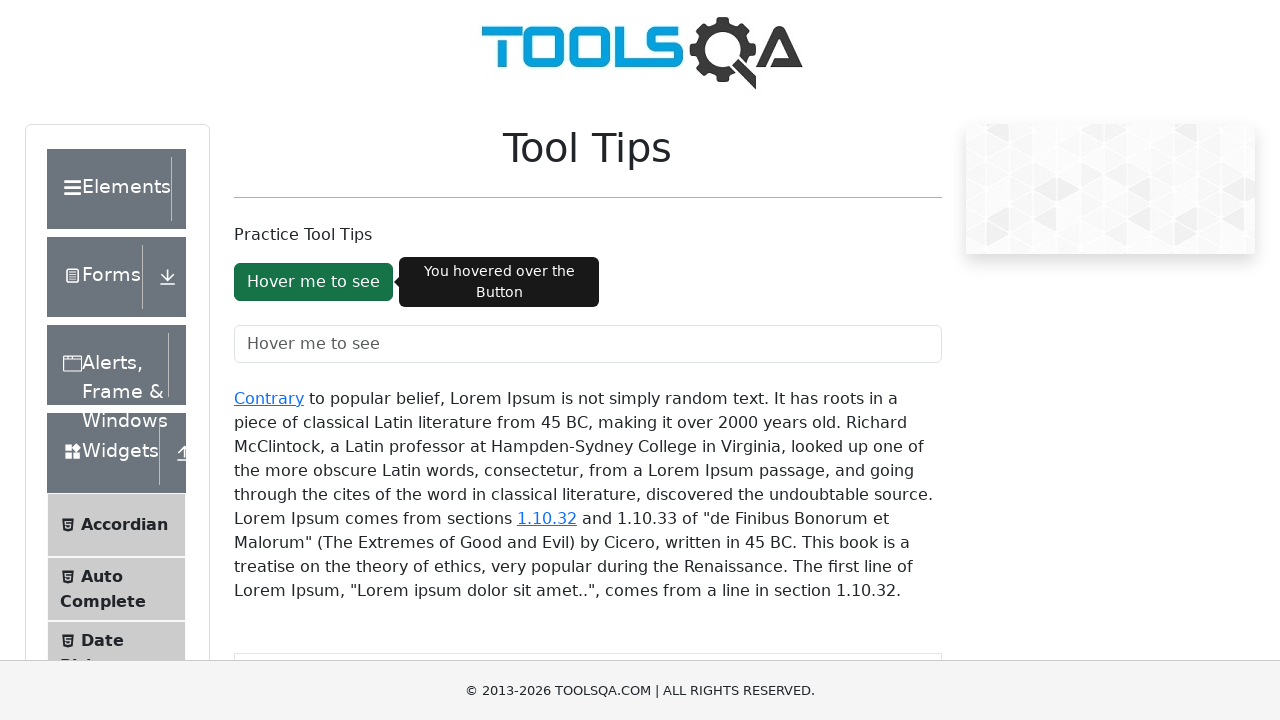

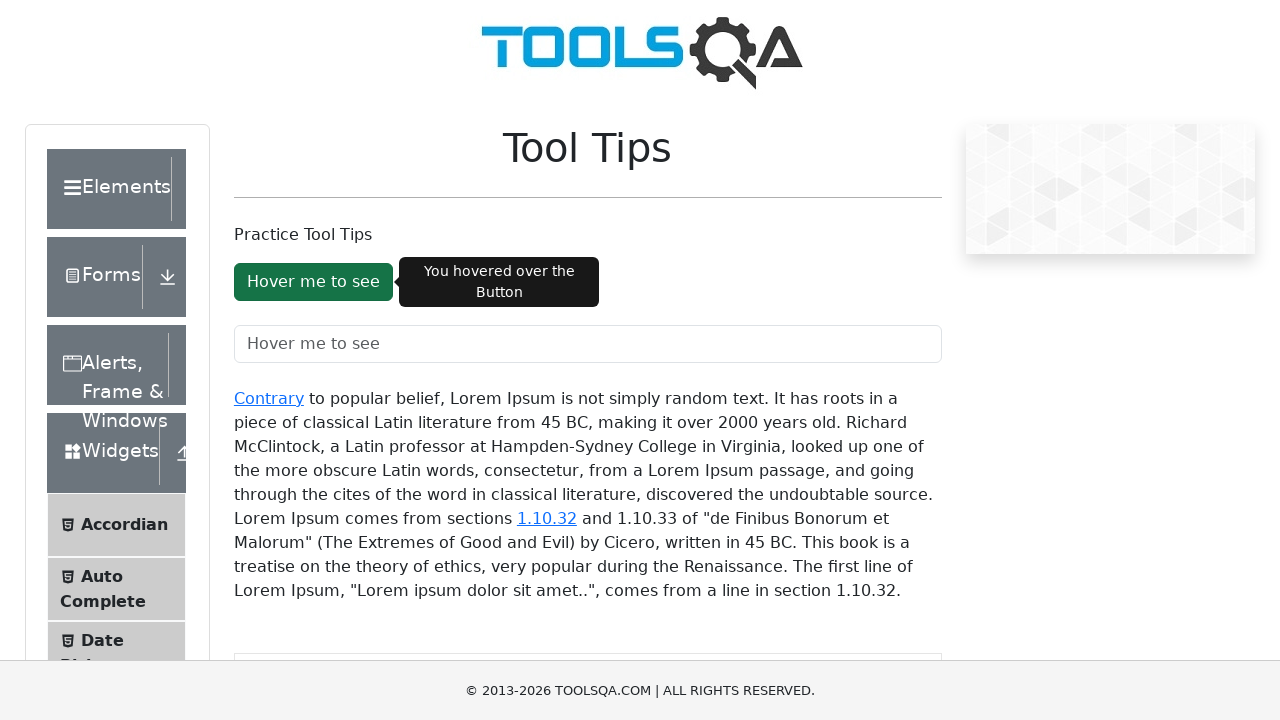